Tests iframe switching functionality by navigating to W3Schools TryIt editor, switching to the result iframe, and clicking a button within it

Starting URL: https://www.w3schools.com/js/tryit.asp?filename=tryjs_myfirst

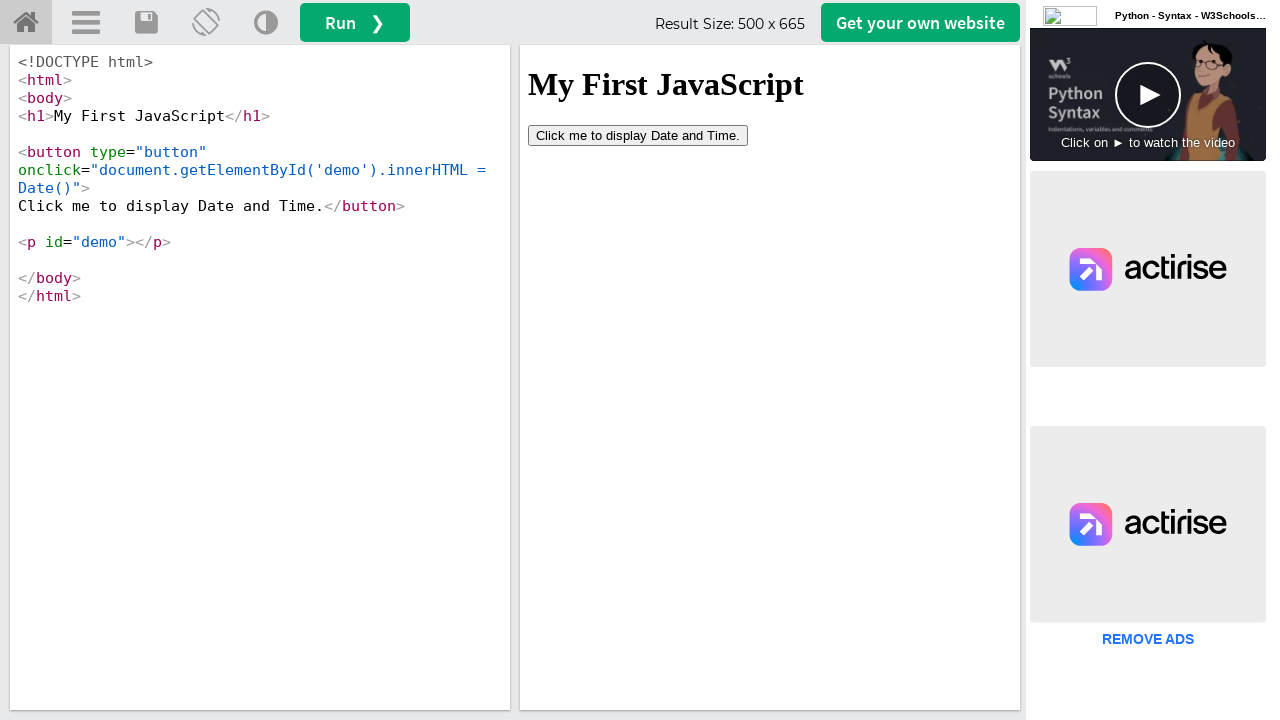

Waited 2000ms for page to load
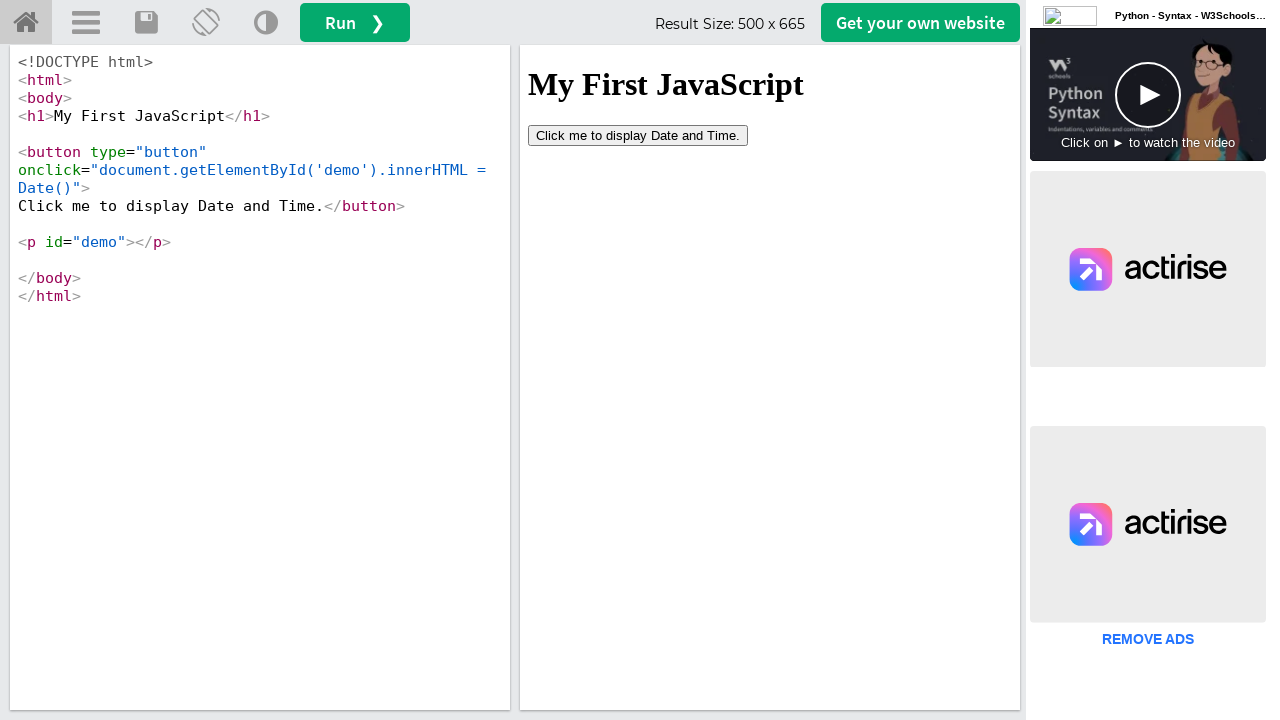

Located iframe with id 'iframeResult'
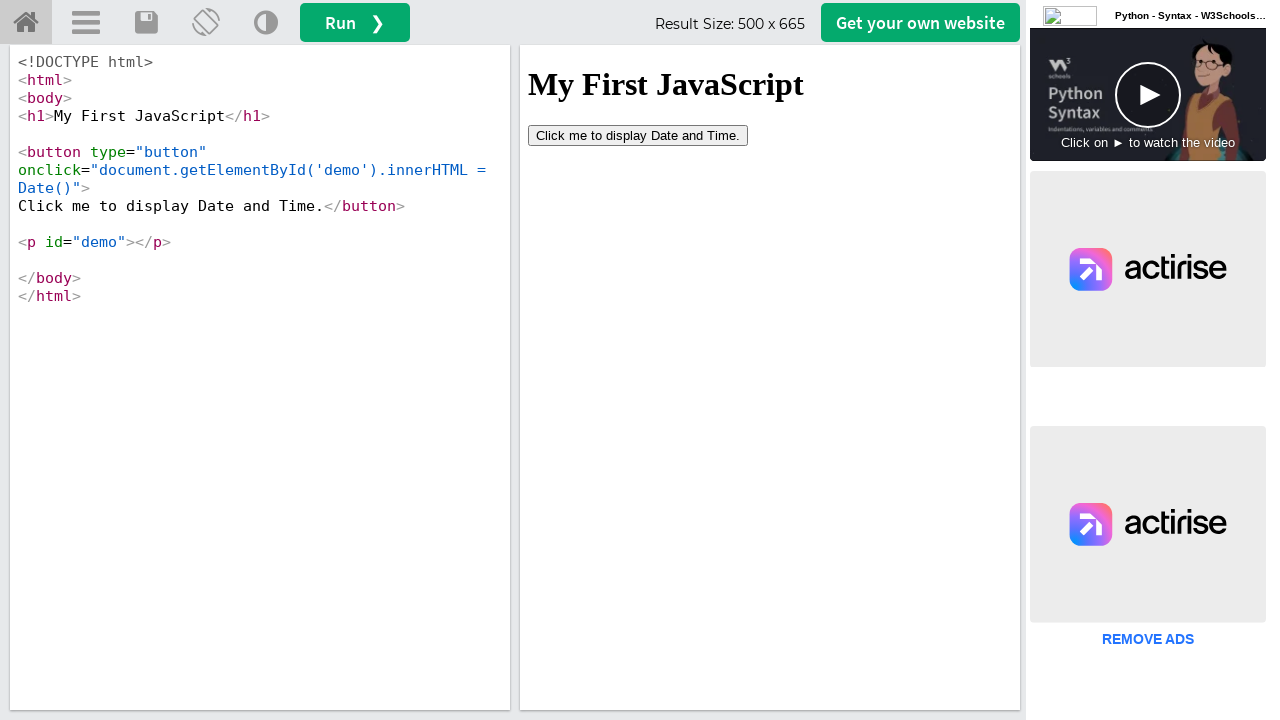

Clicked 'Click me to' button within the iframe at (638, 135) on #iframeResult >> internal:control=enter-frame >> xpath=//button[contains(text(),
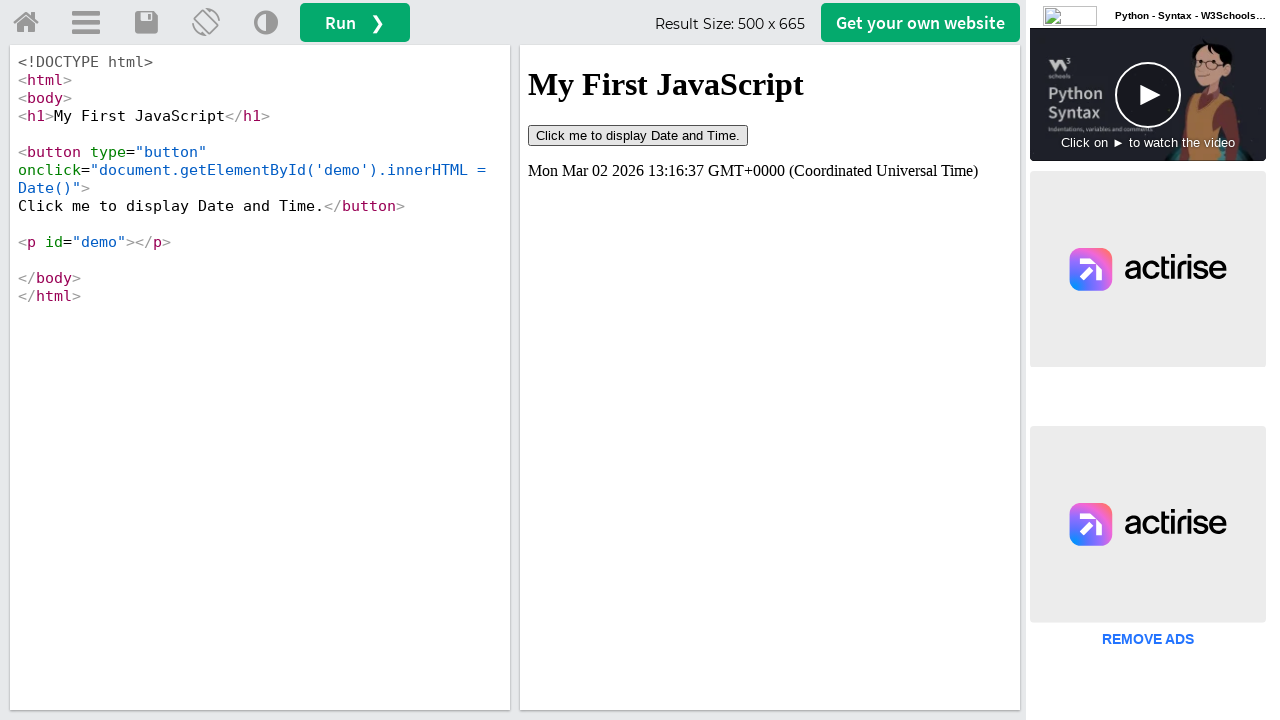

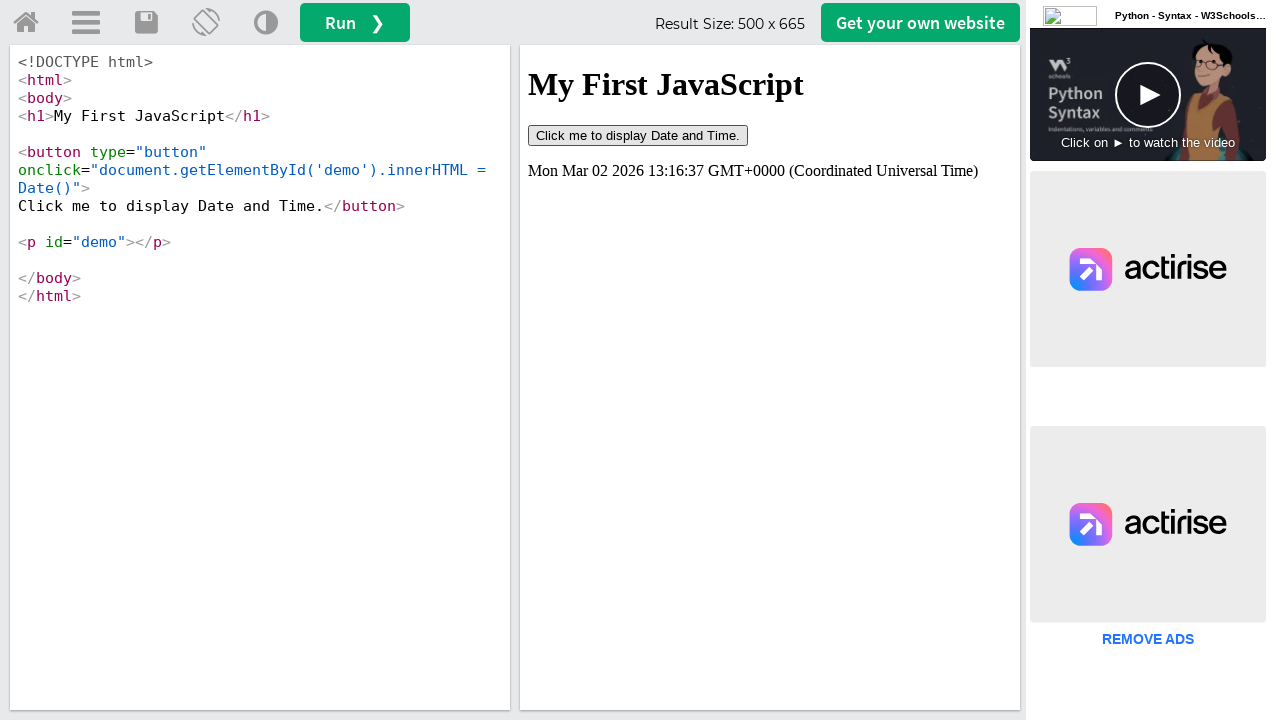